Fills out a comprehensive practice form with personal details, date of birth, subjects, hobbies, address, and submits it to verify the modal confirmation appears

Starting URL: https://demoqa.com/automation-practice-form

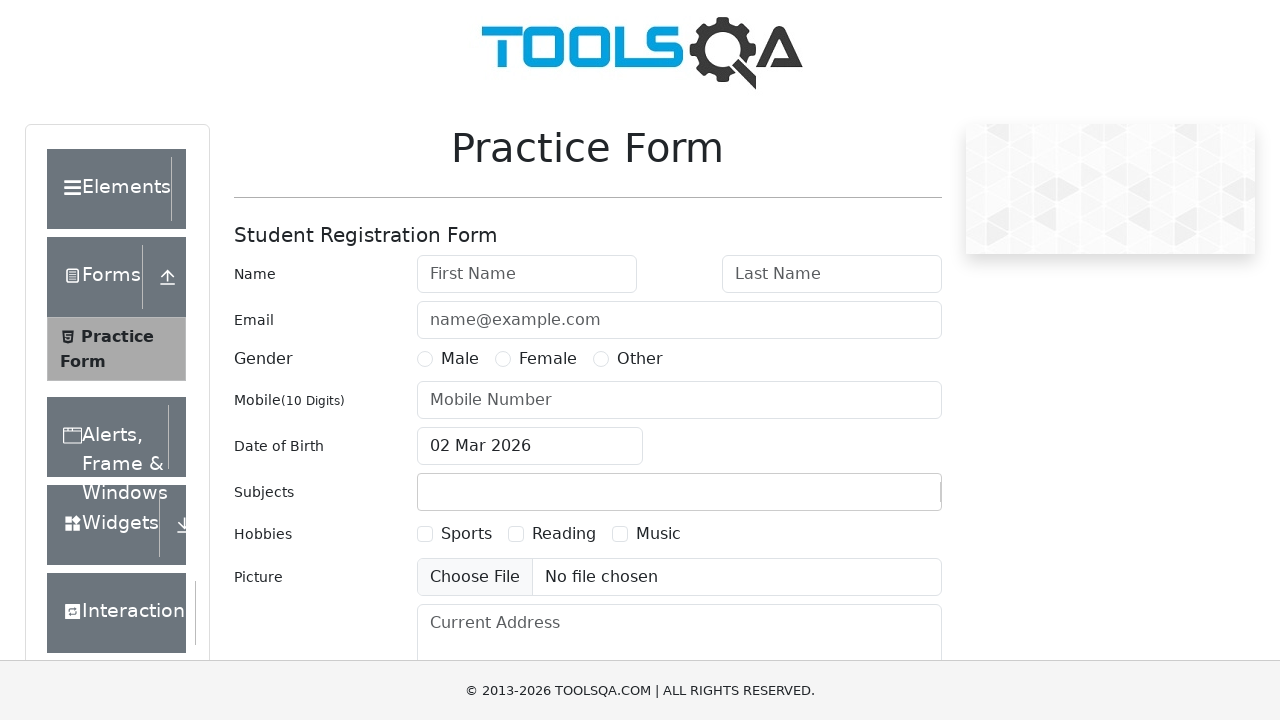

Filled first name field with 'Denis' on #firstName
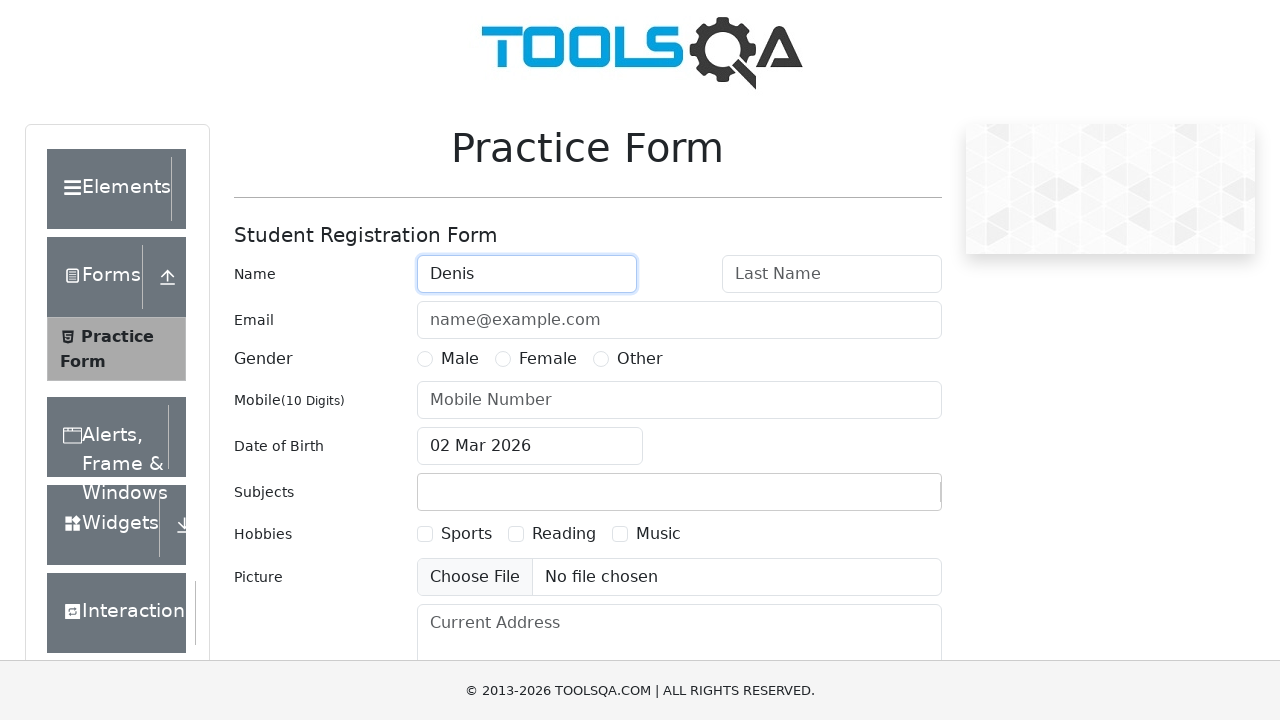

Filled last name field with 'Novicov' on #lastName
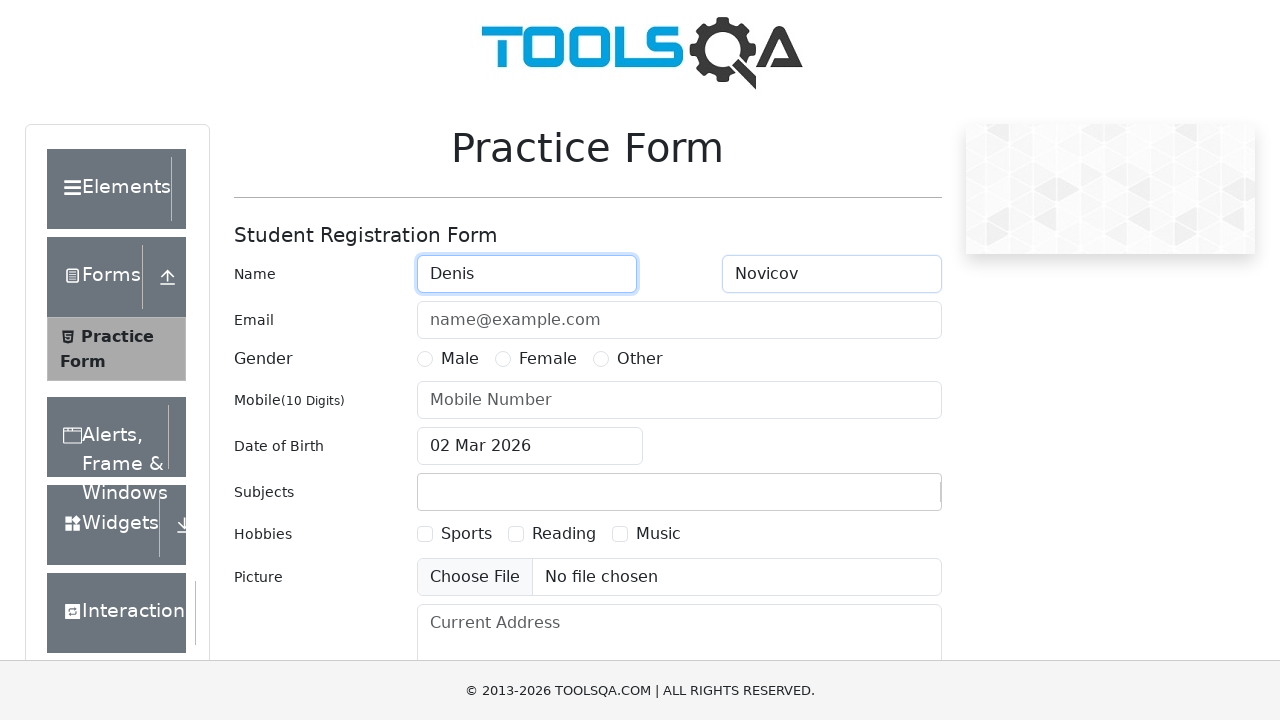

Filled email field with 'denisnovicov@example.com' on #userEmail
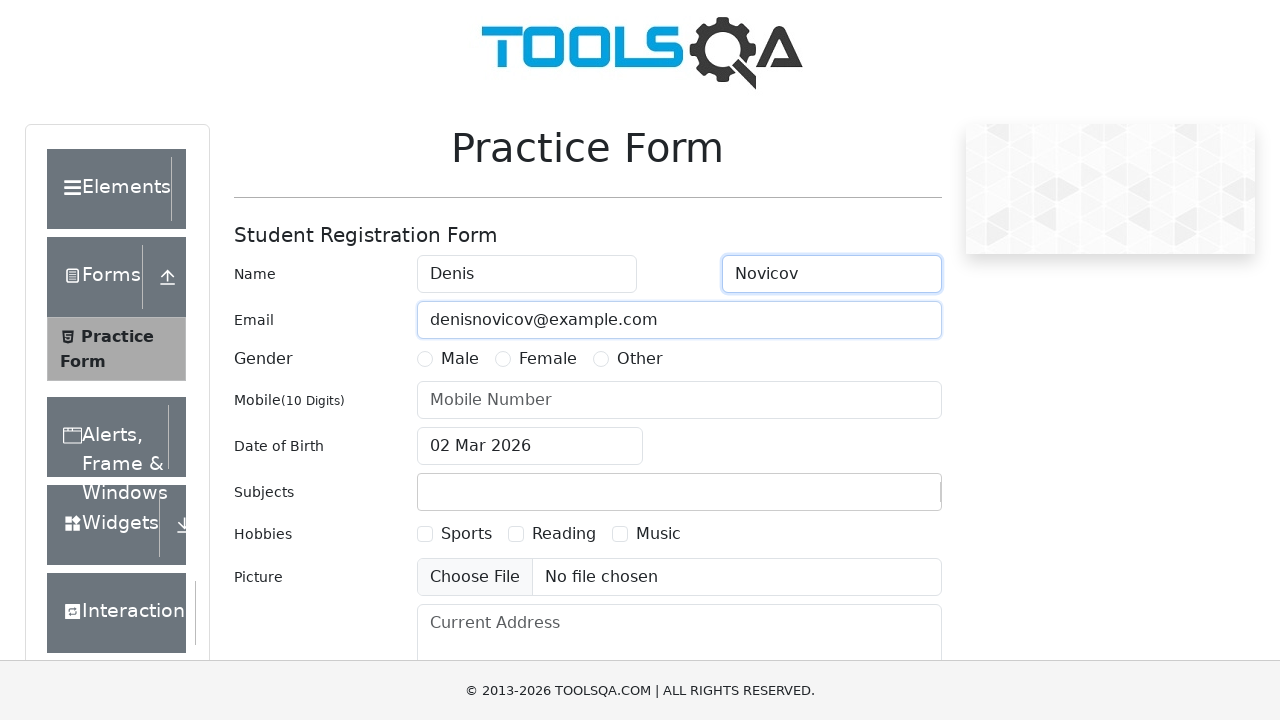

Filled mobile number field with '7999999999' on #userNumber
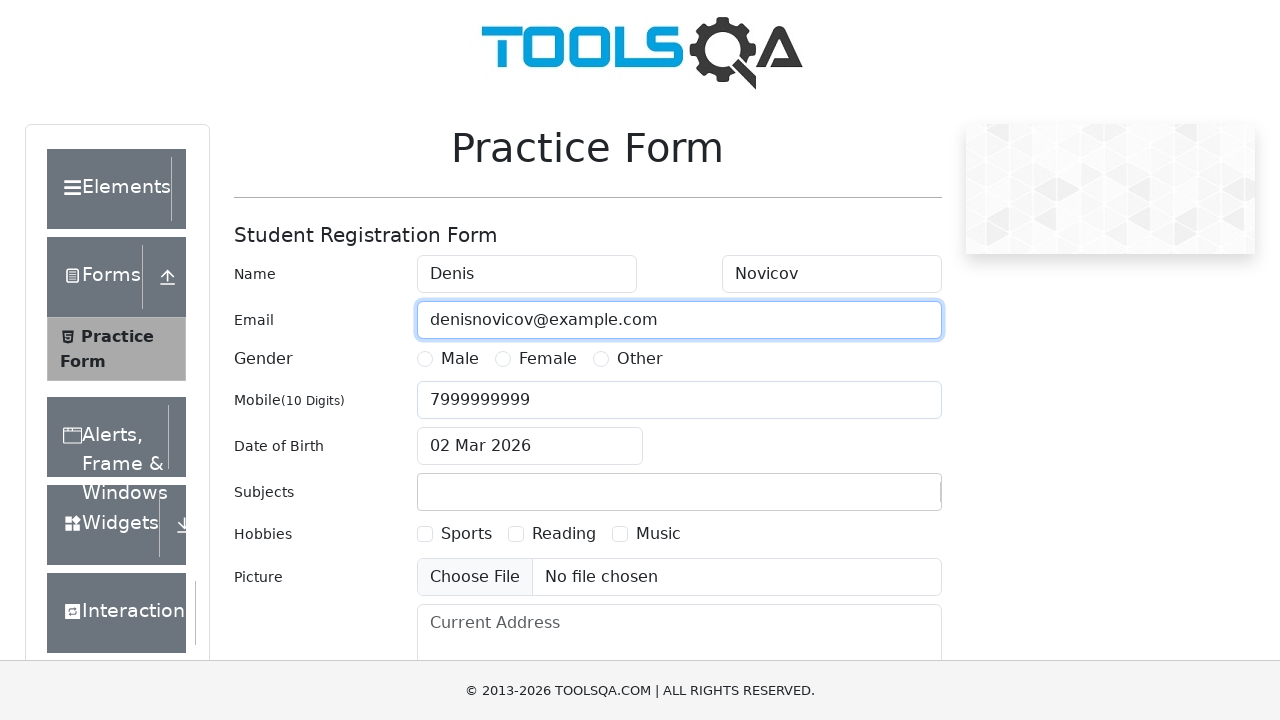

Clicked date of birth input field at (530, 446) on #dateOfBirthInput
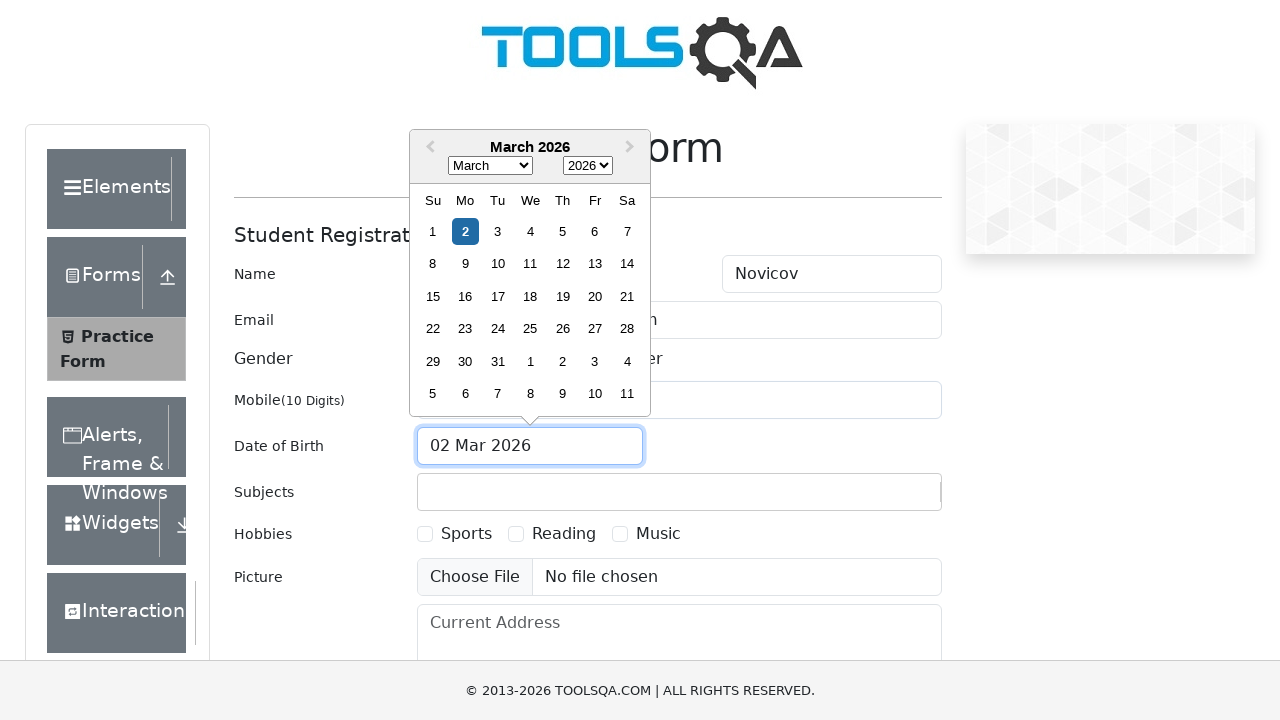

Selected year 2000 from date picker on select.react-datepicker__year-select
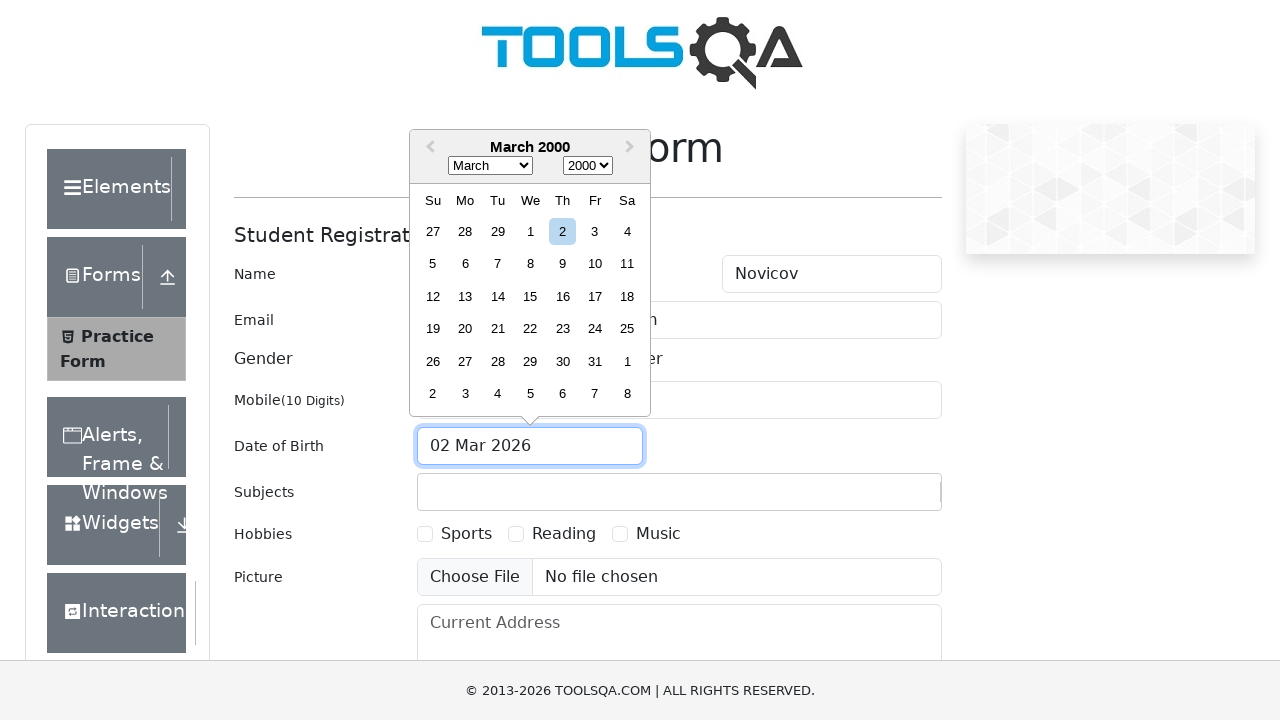

Selected December from date picker on select.react-datepicker__month-select
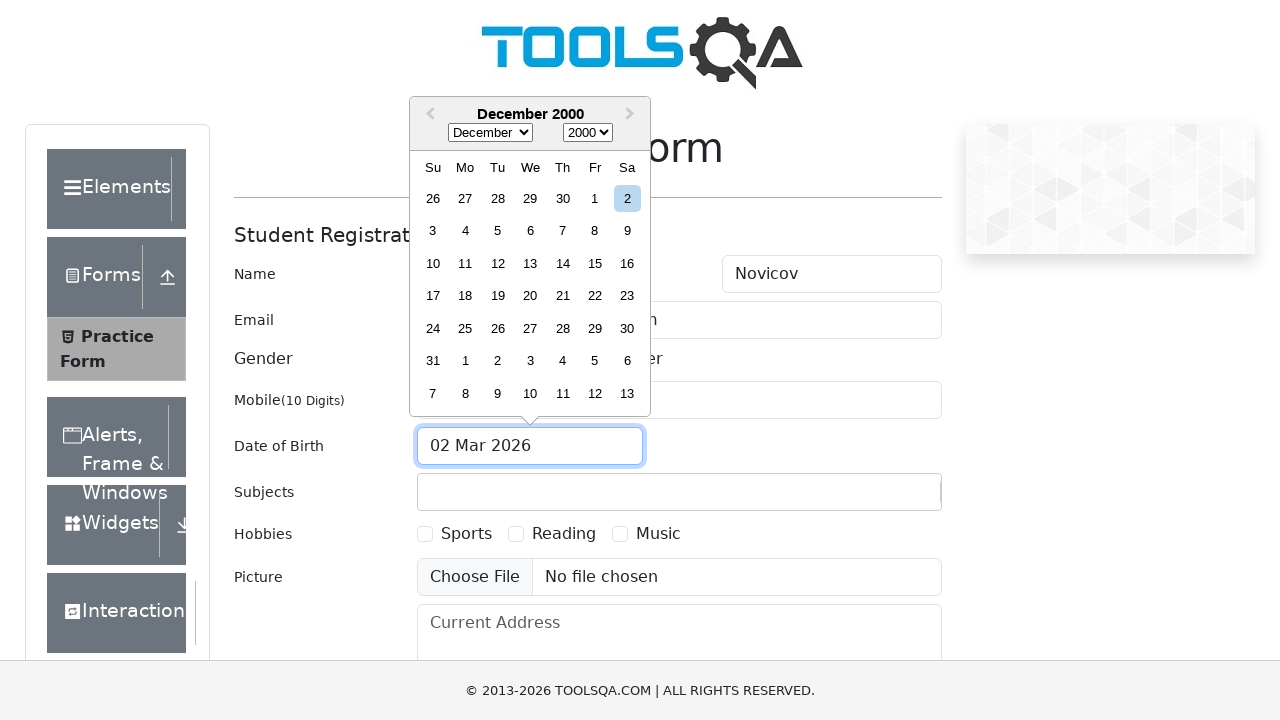

Selected day 12 from date picker at (498, 263) on .react-datepicker__day--012
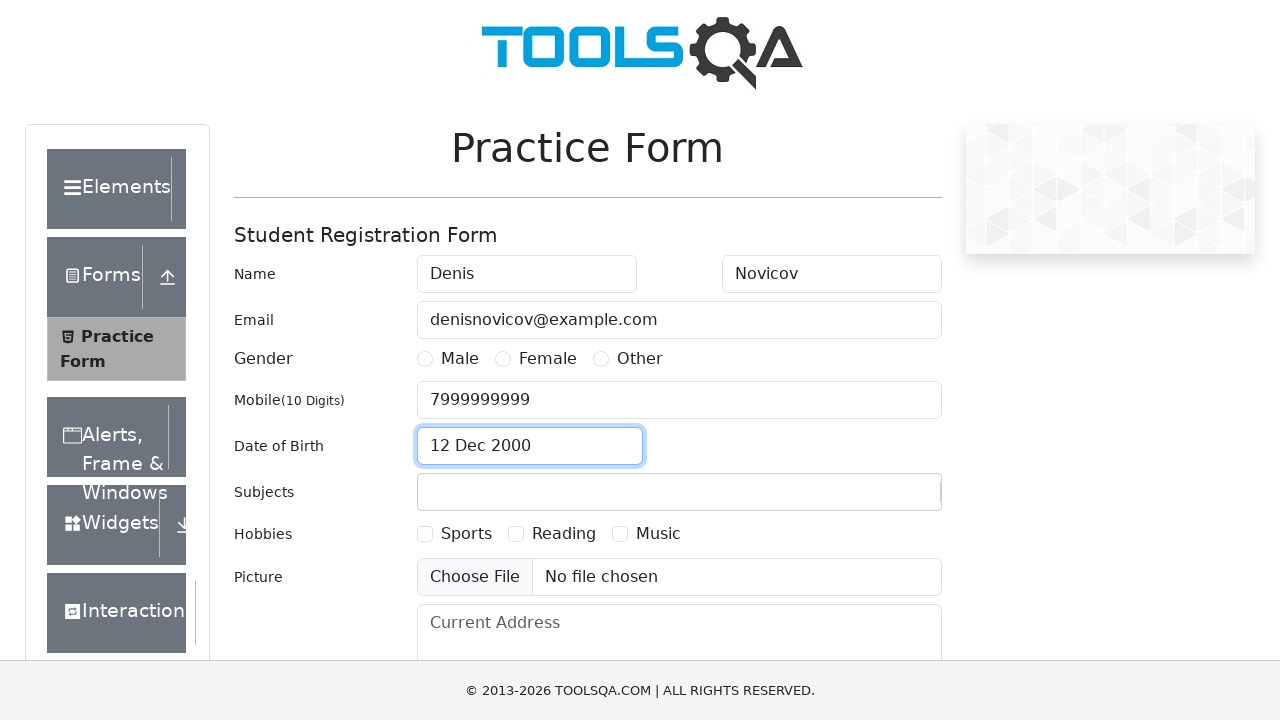

Selected Male gender option at (460, 359) on label:has-text('Male')
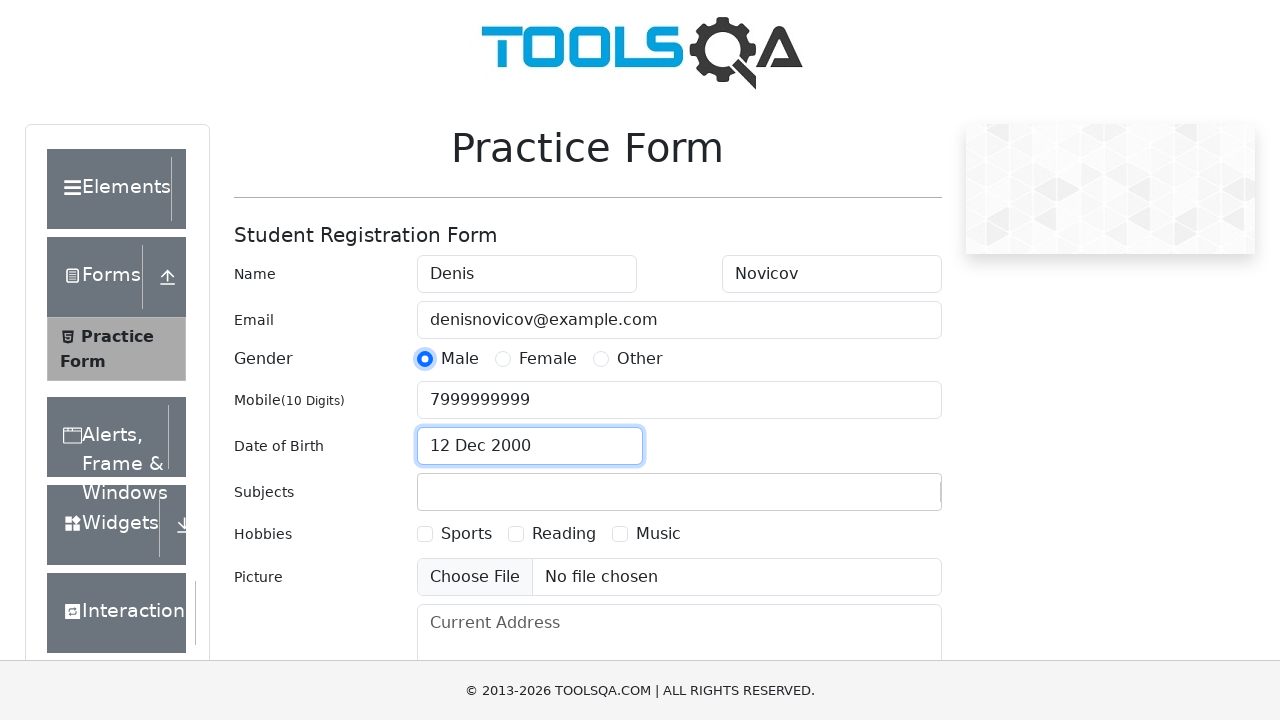

Filled subjects input with 'English' on #subjectsInput
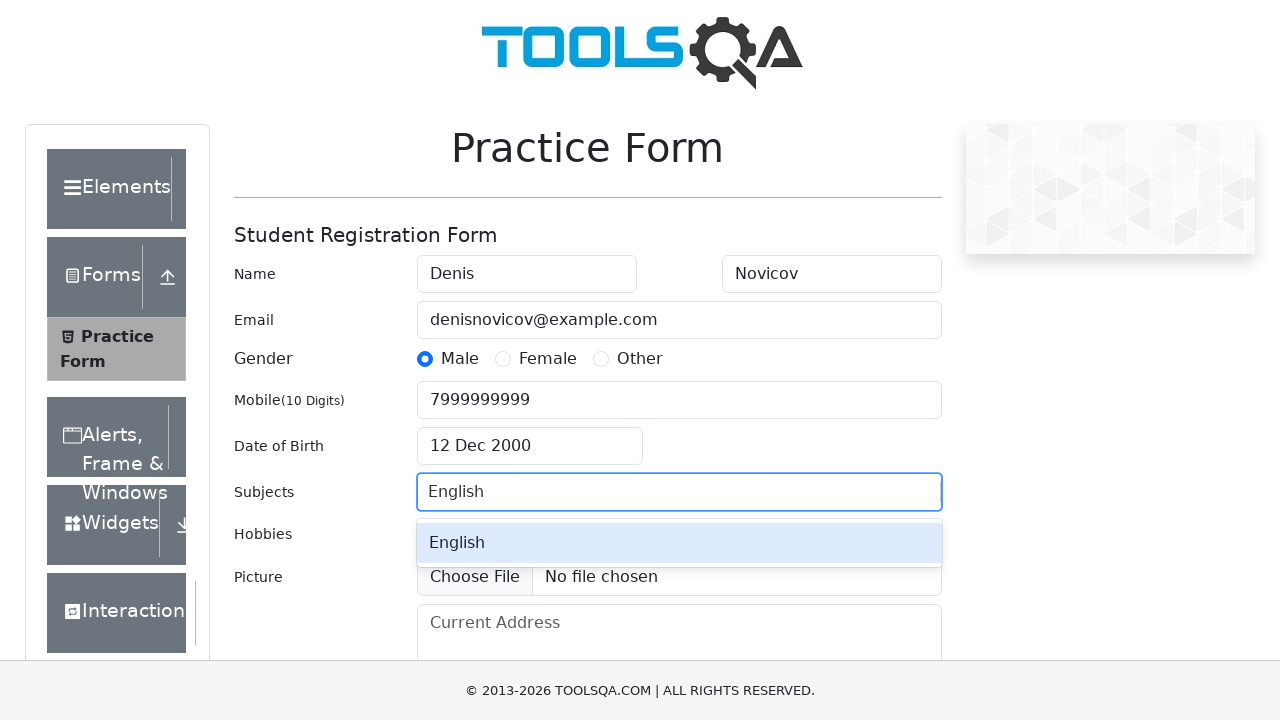

Pressed Enter to add English subject
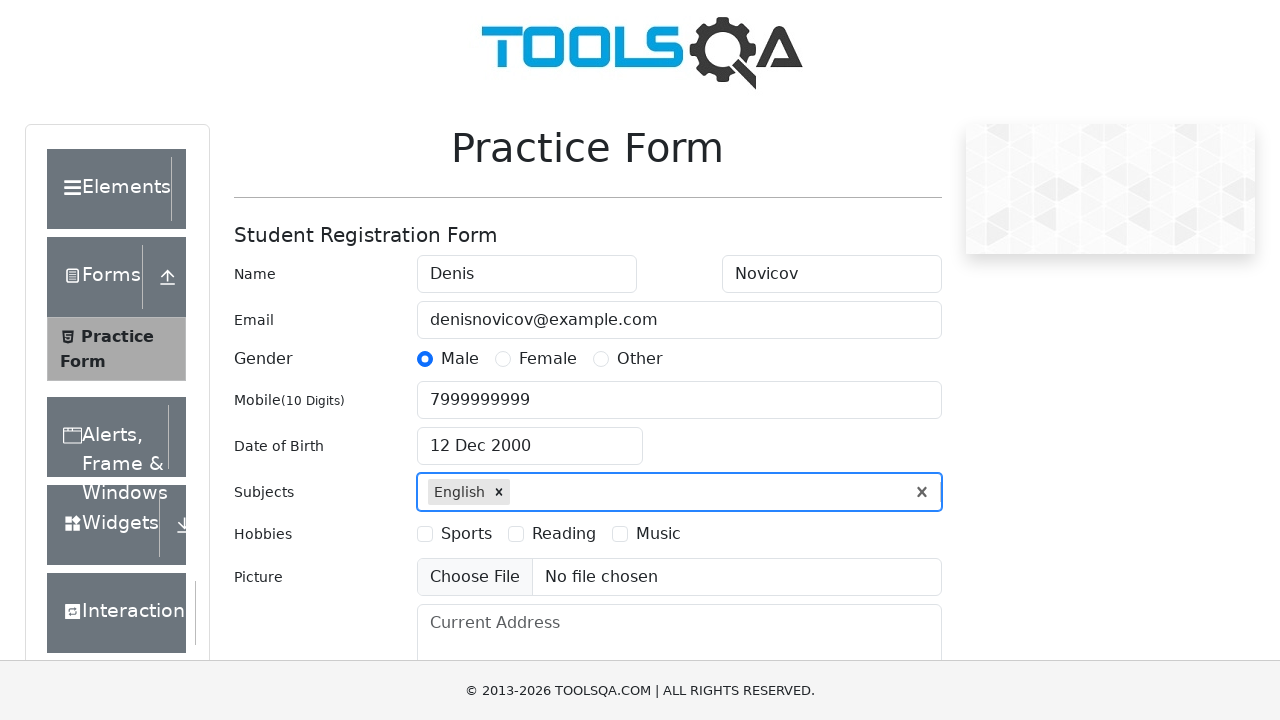

Filled subjects input with 'Commerce' on #subjectsInput
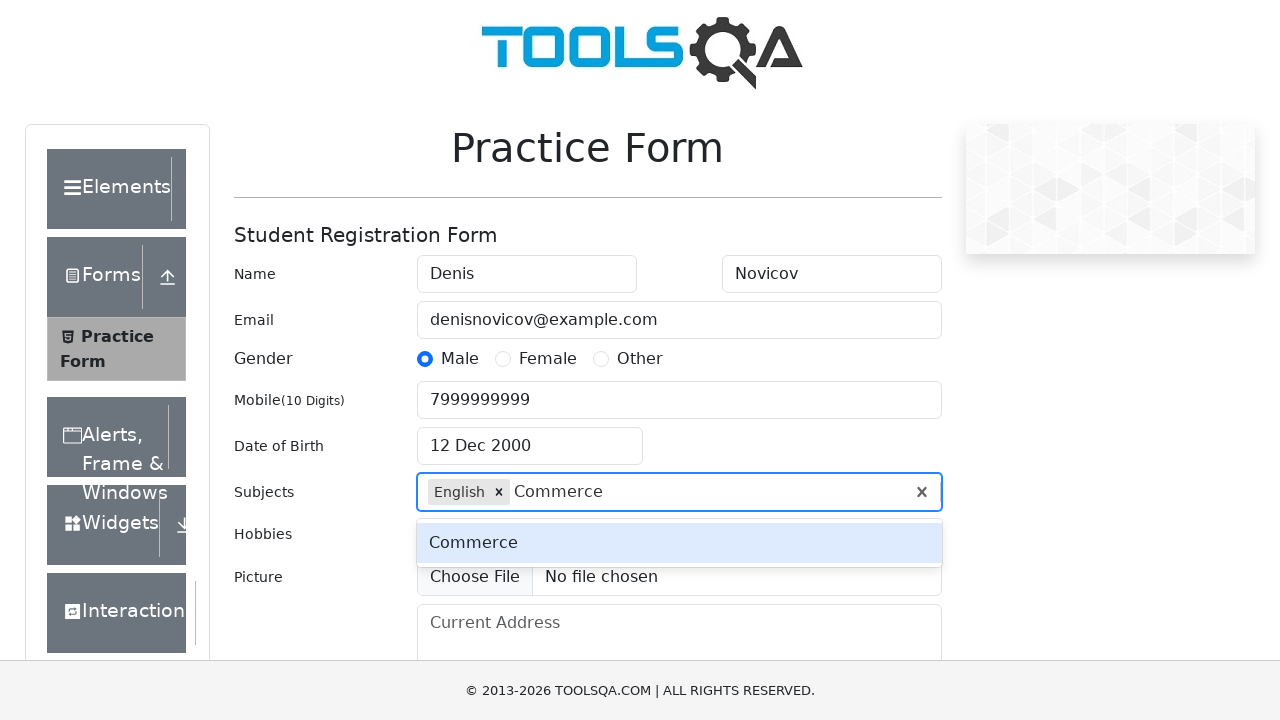

Pressed Enter to add Commerce subject
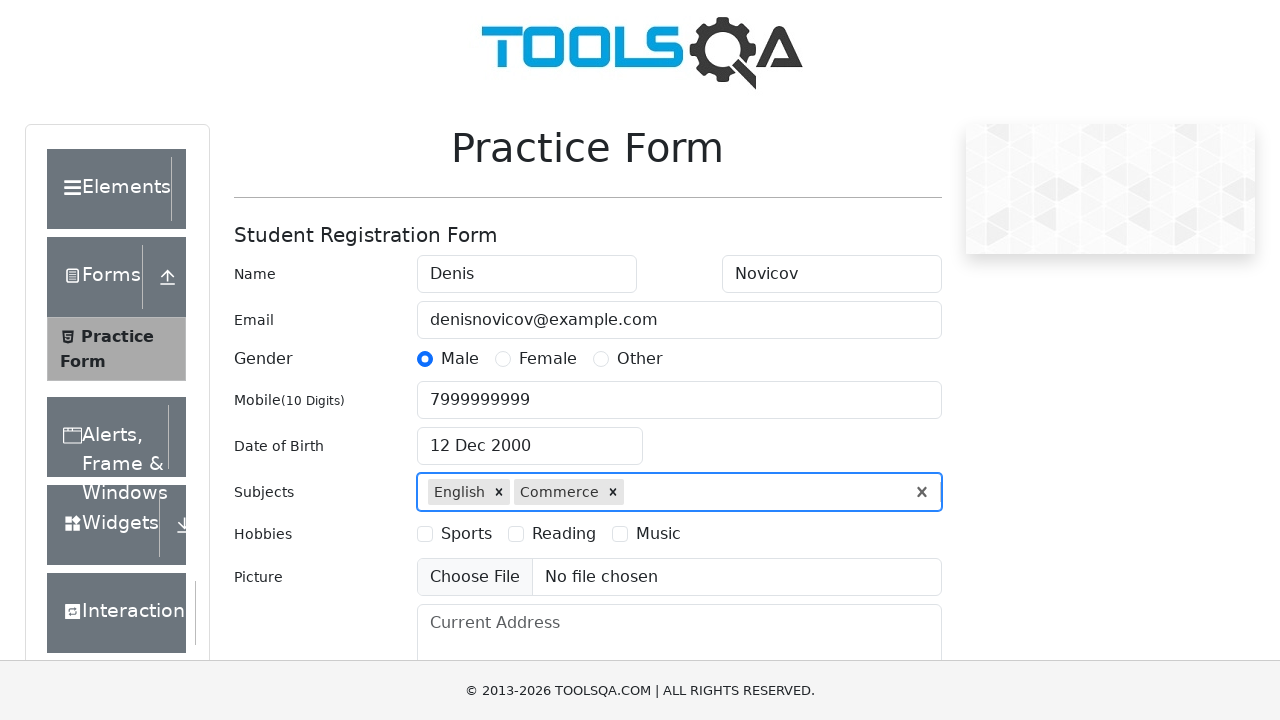

Scrolled down to reveal hobbies section
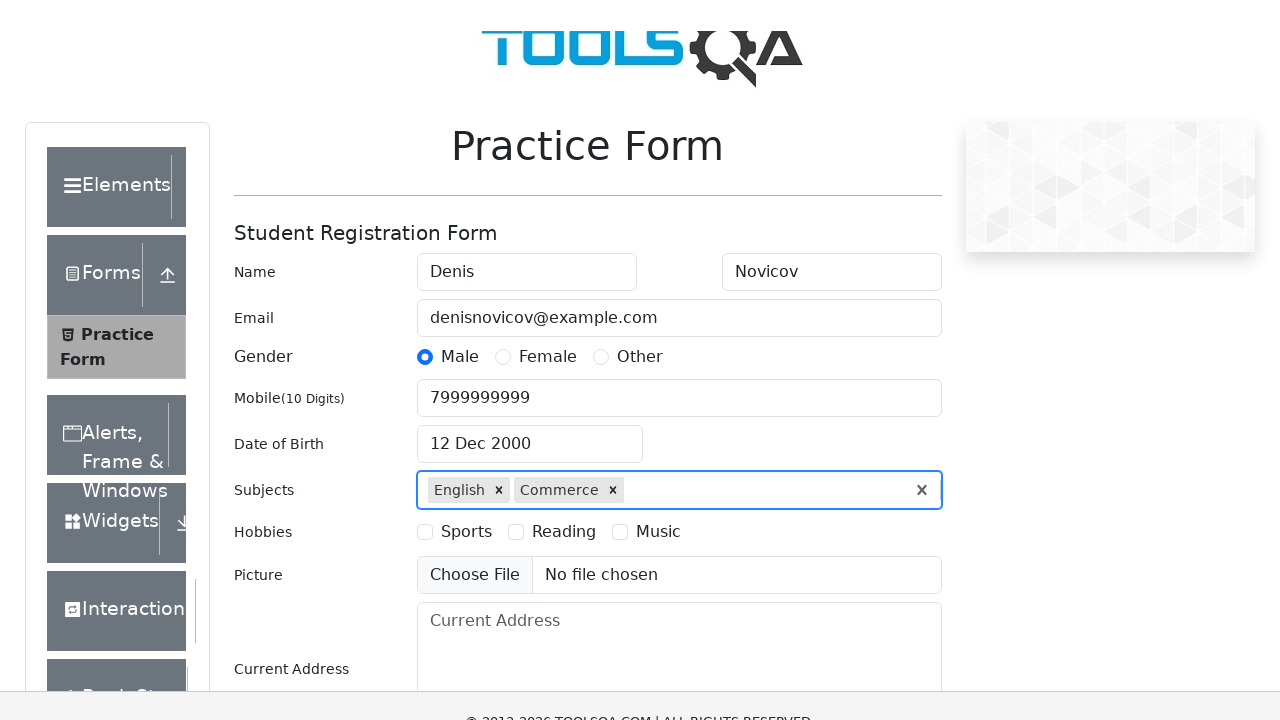

Clicked first hobbies checkbox at (466, 206) on label[for='hobbies-checkbox-1']
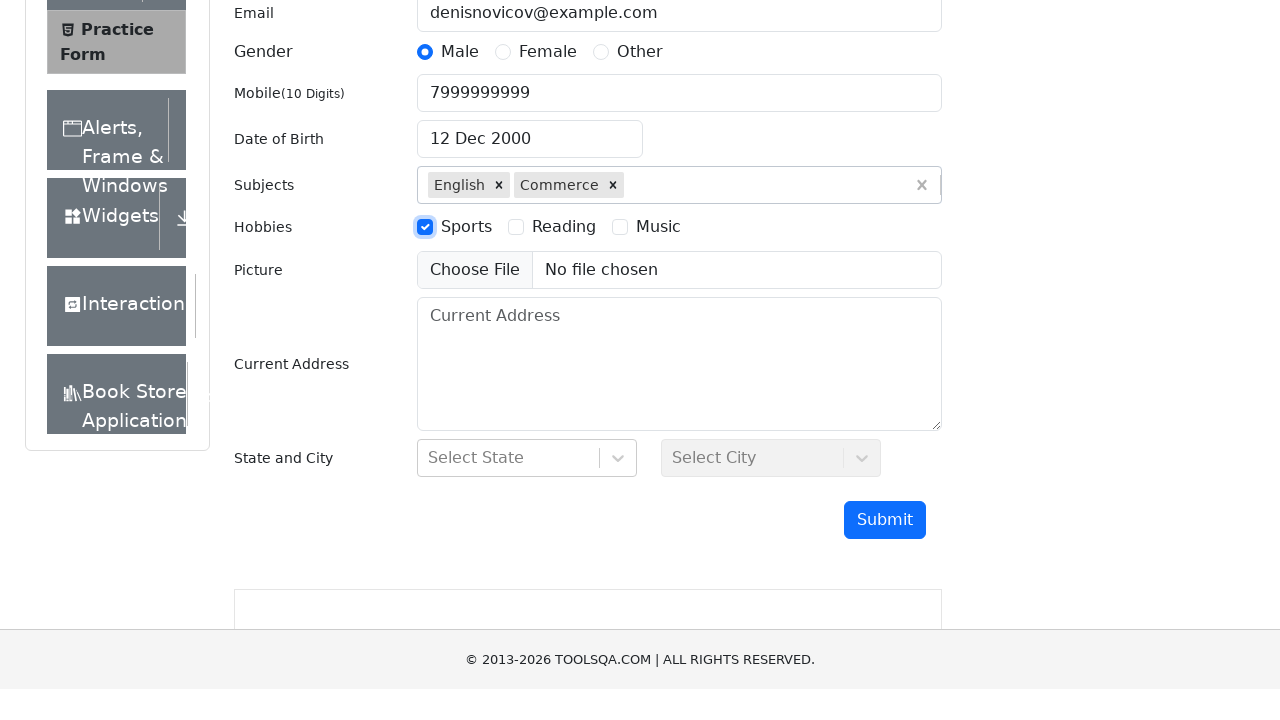

Selected Reading hobby at (564, 360) on label:has-text('Reading')
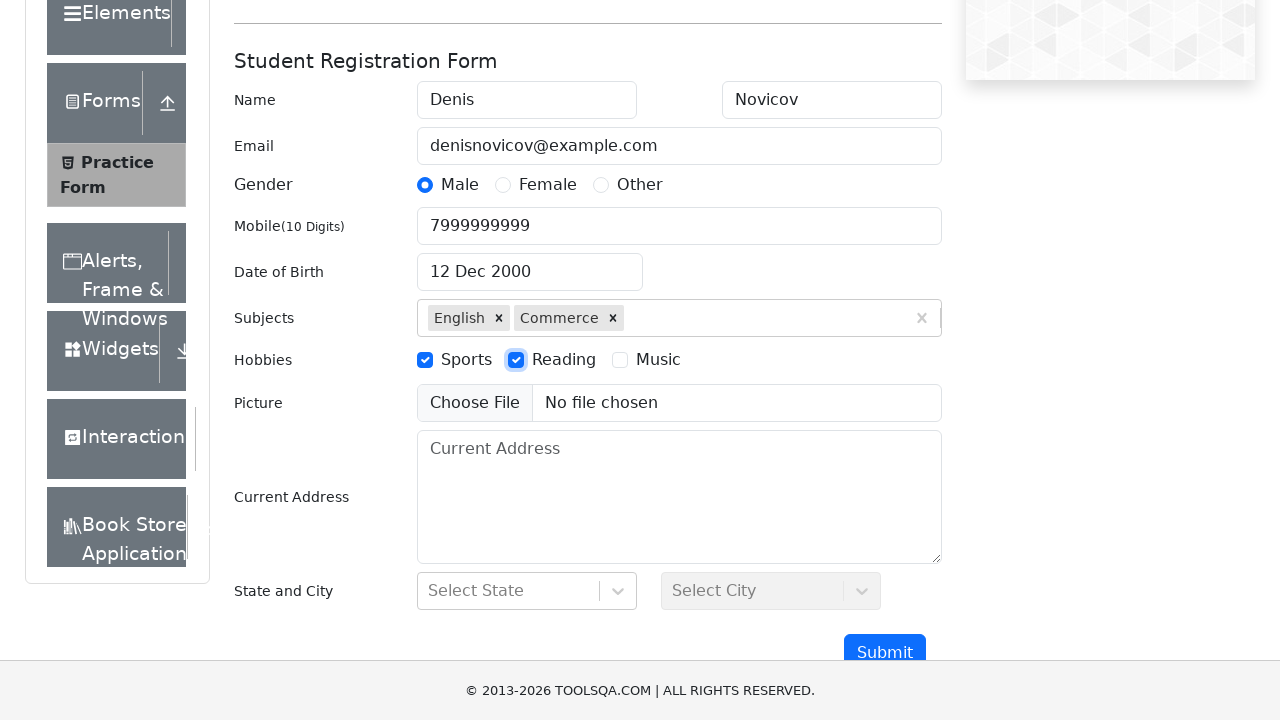

Selected Music hobby at (658, 360) on label:has-text('Music')
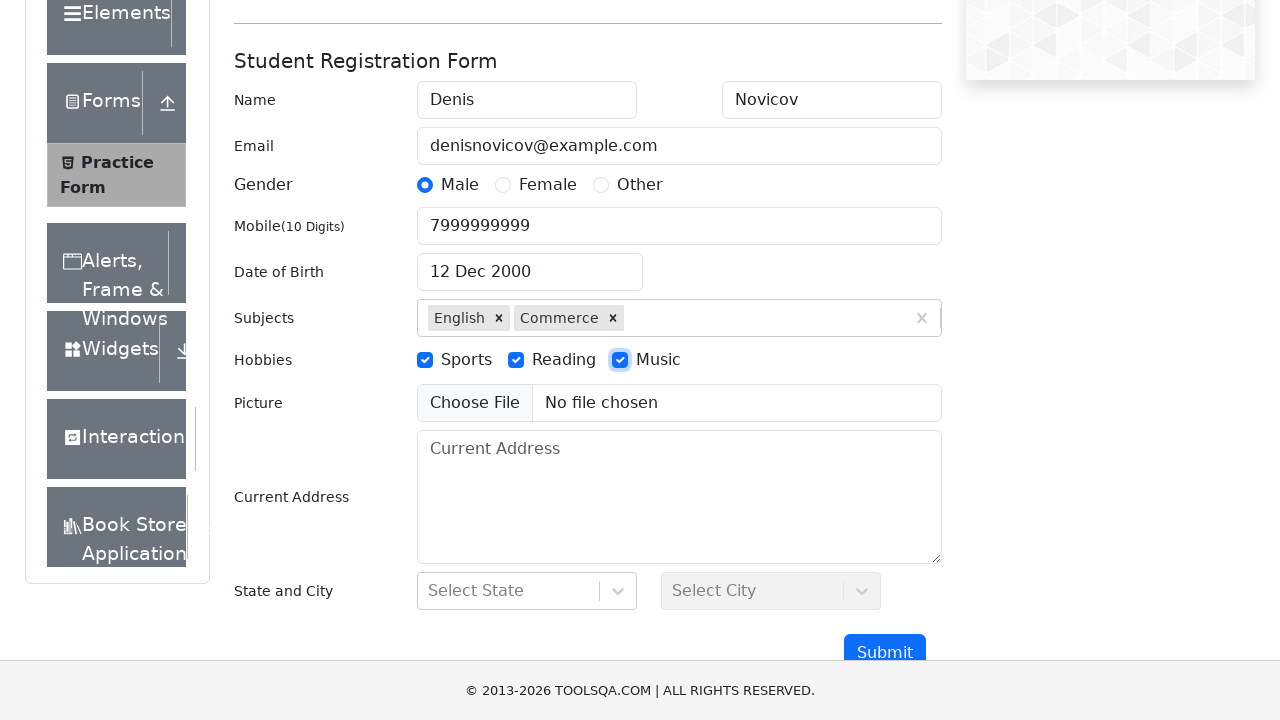

Clicked state dropdown at (508, 591) on #state >> div >> nth=1
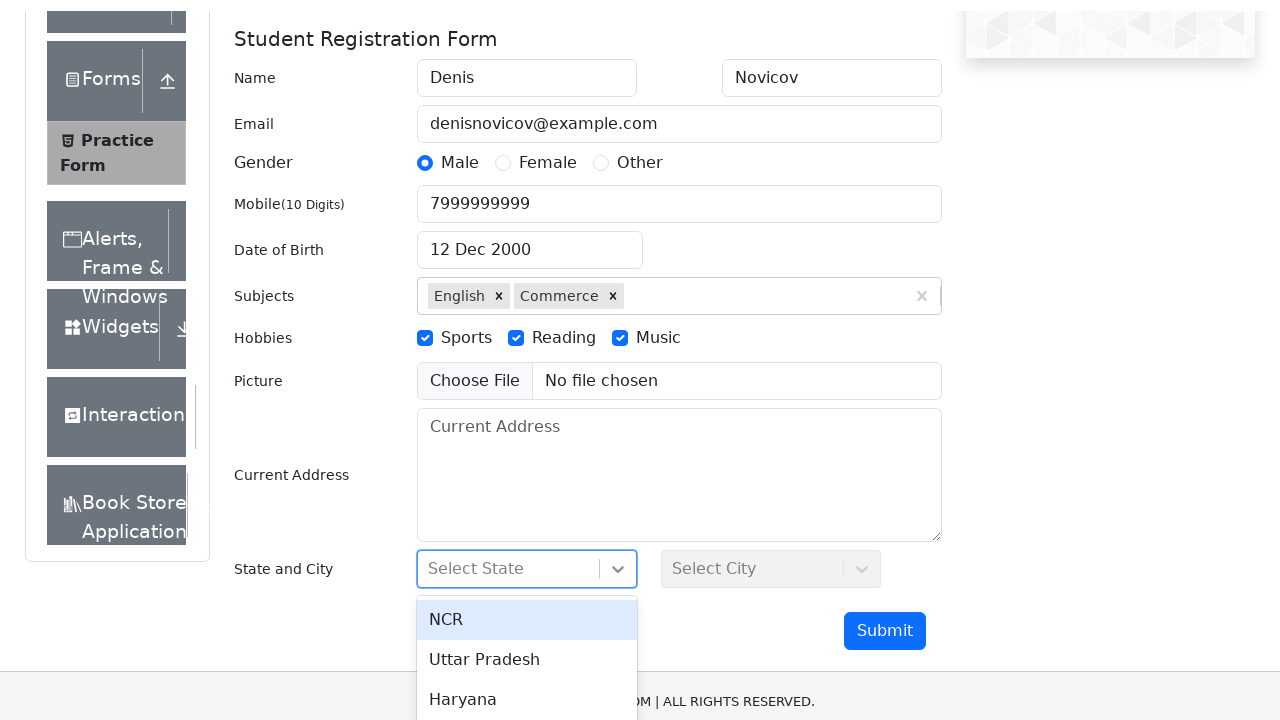

Selected NCR state at (527, 568) on div:has-text('NCR') >> nth=-1
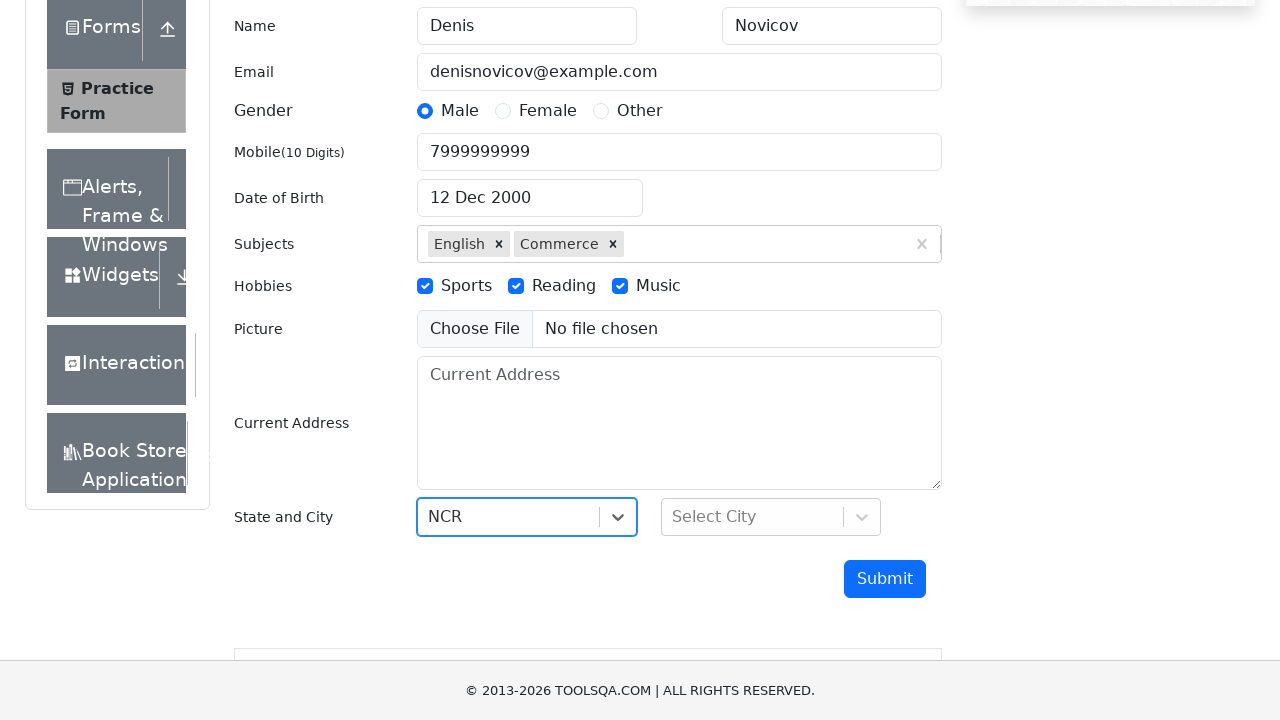

Clicked city dropdown at (771, 517) on #city
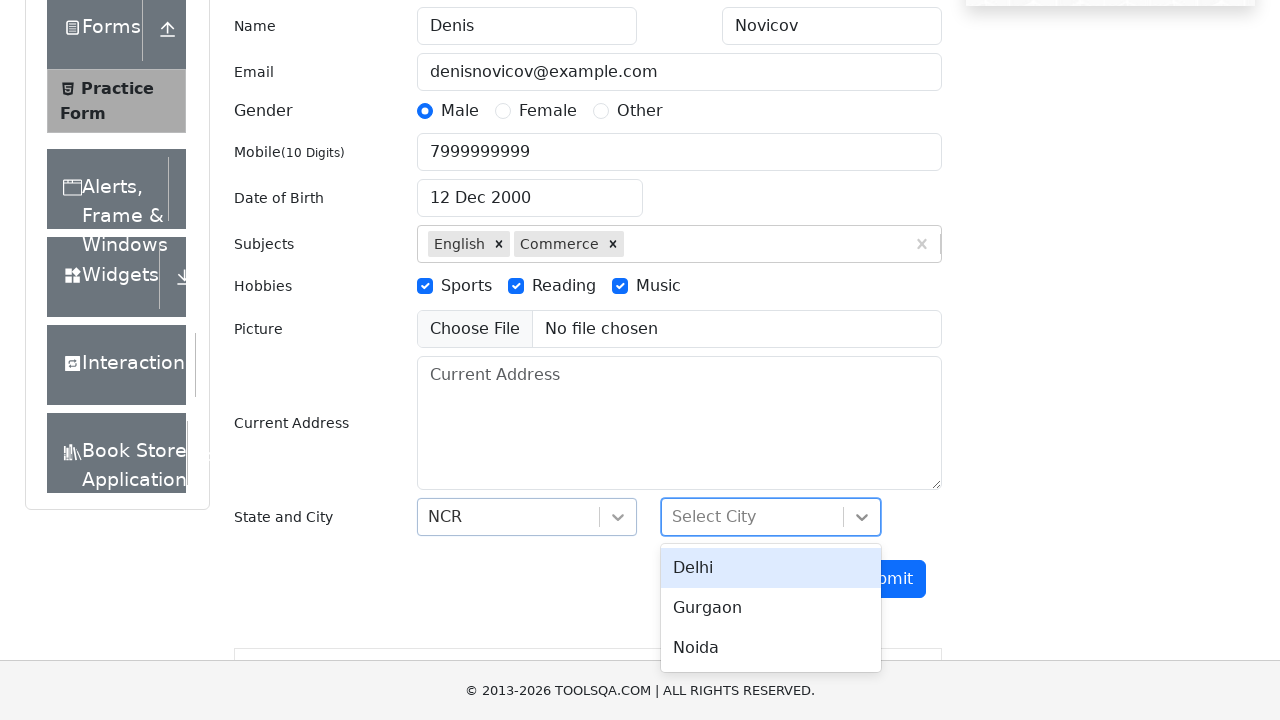

Selected Delhi city at (771, 568) on div:has-text('Delhi') >> nth=-1
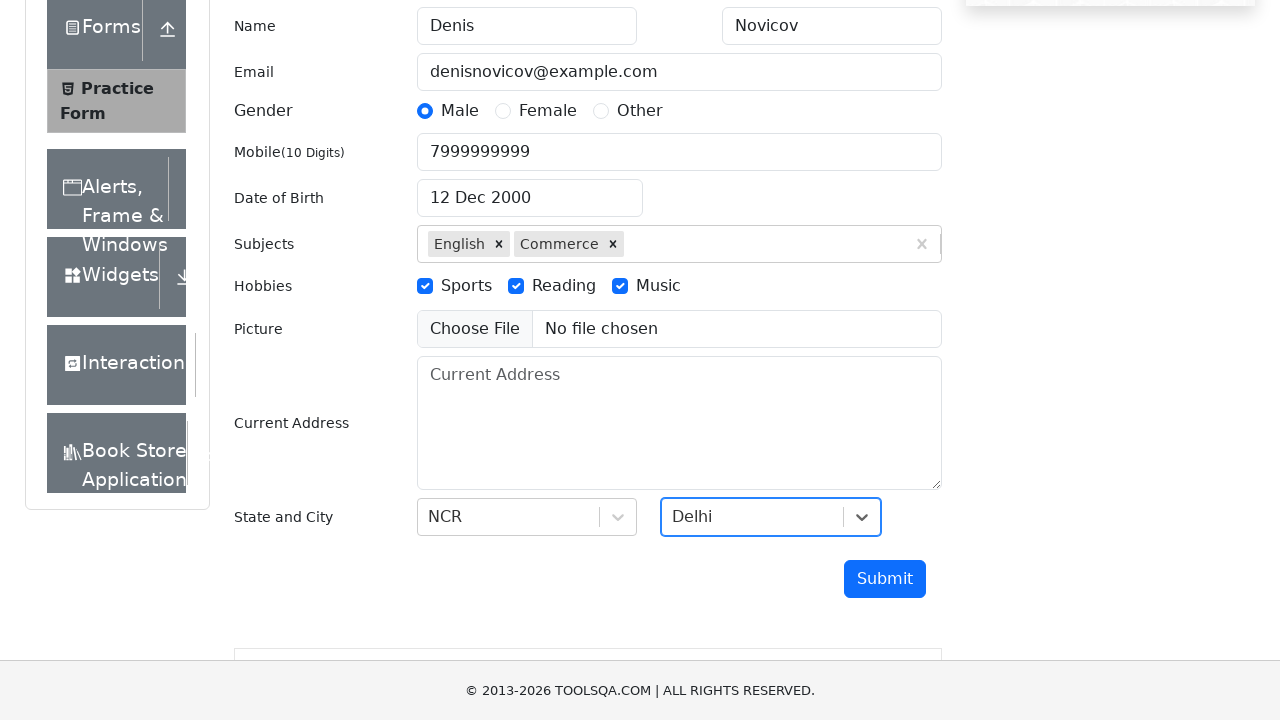

Filled current address field with 'Prague, Vodickova 123/34' on #currentAddress
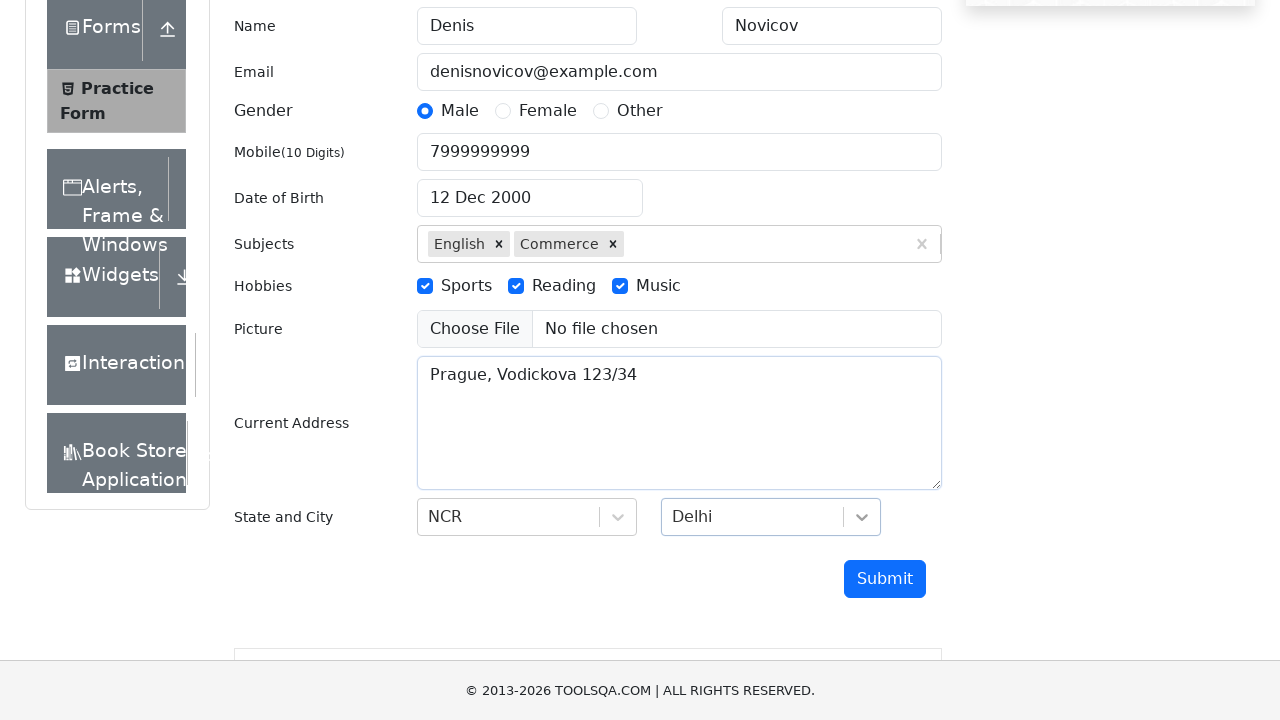

Clicked state dropdown again at (508, 517) on #state >> div >> nth=1
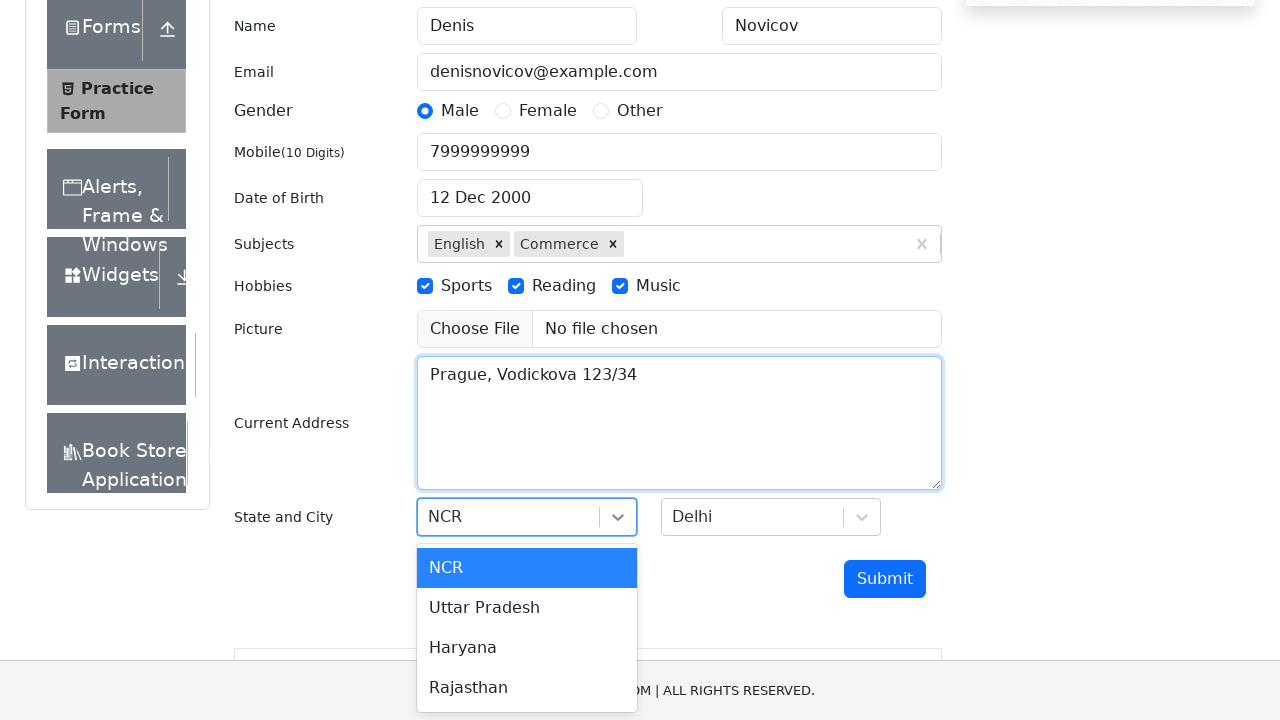

Re-selected NCR state at (527, 568) on div:has-text('NCR') >> nth=-1
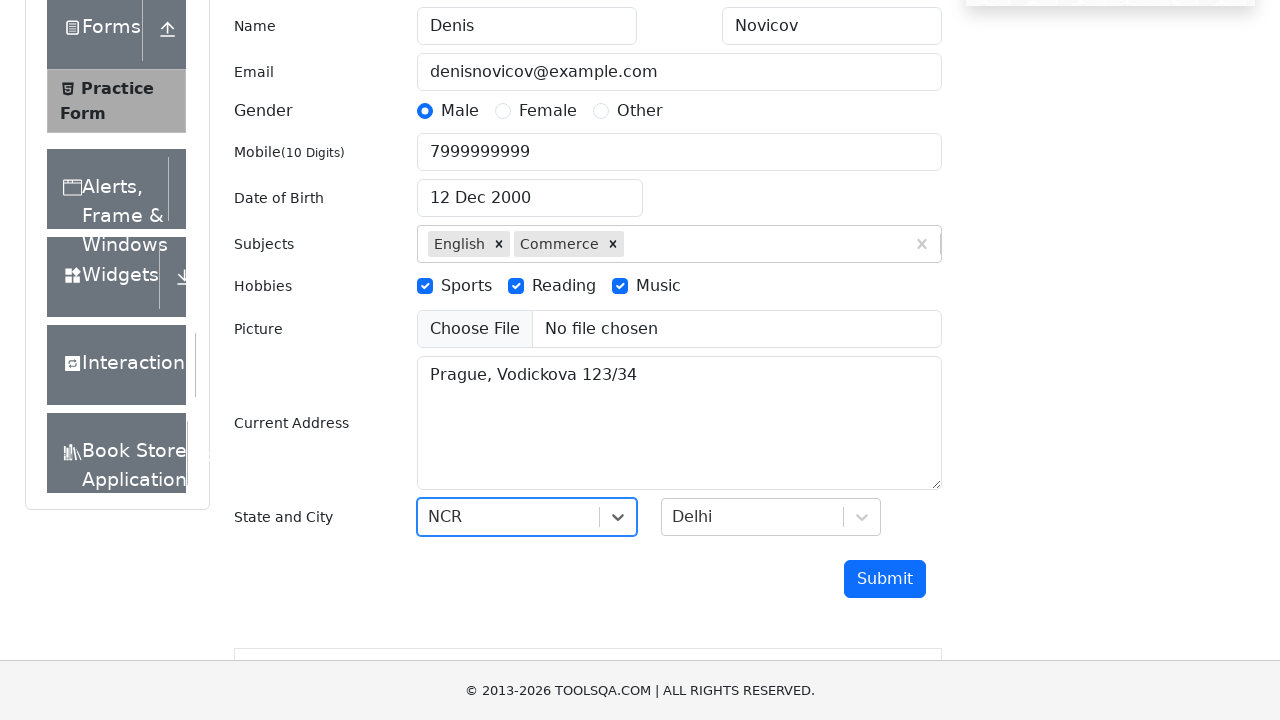

Clicked city dropdown again at (771, 517) on #city
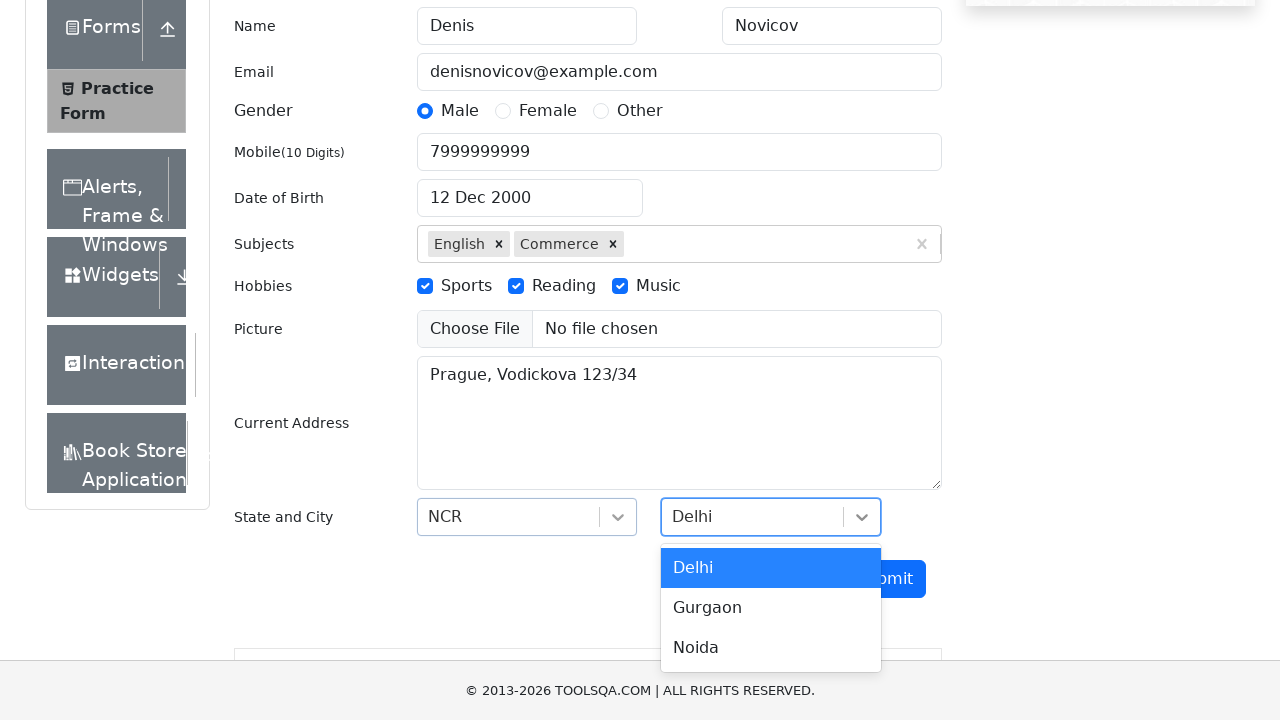

Re-selected Delhi city at (771, 568) on div:has-text('Delhi') >> nth=-1
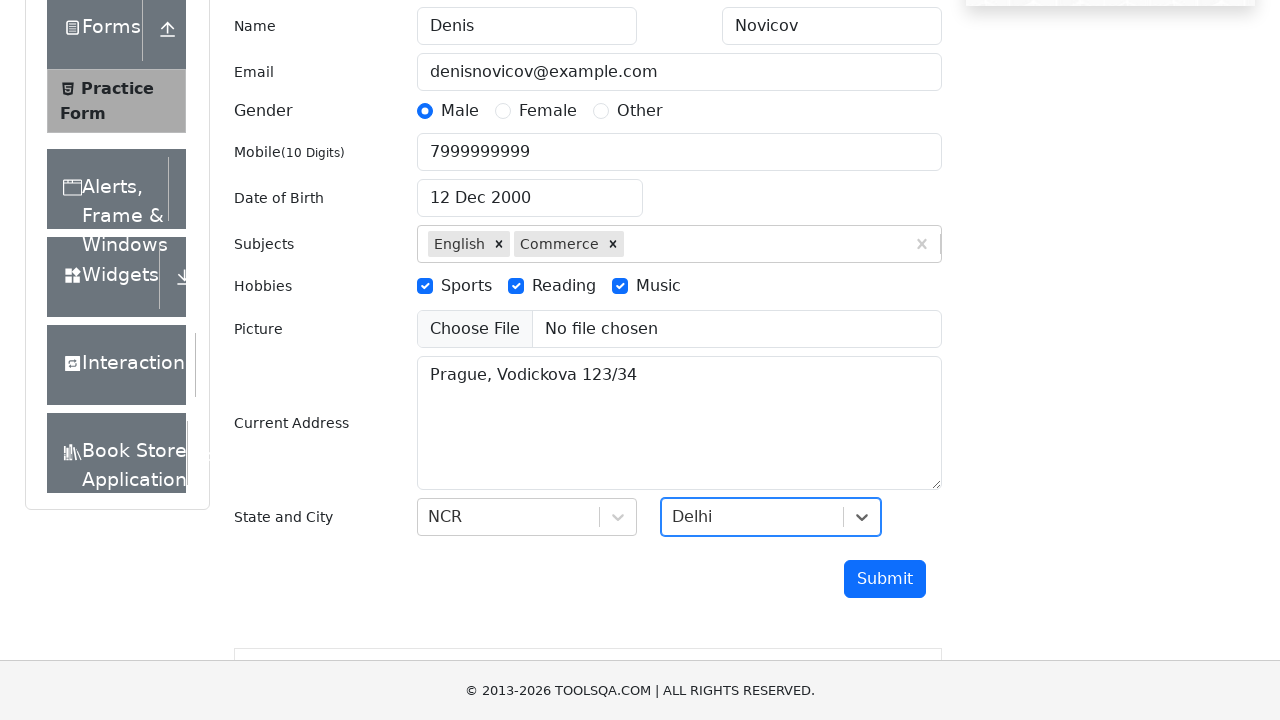

Clicked submit button to submit the form at (885, 579) on #submit
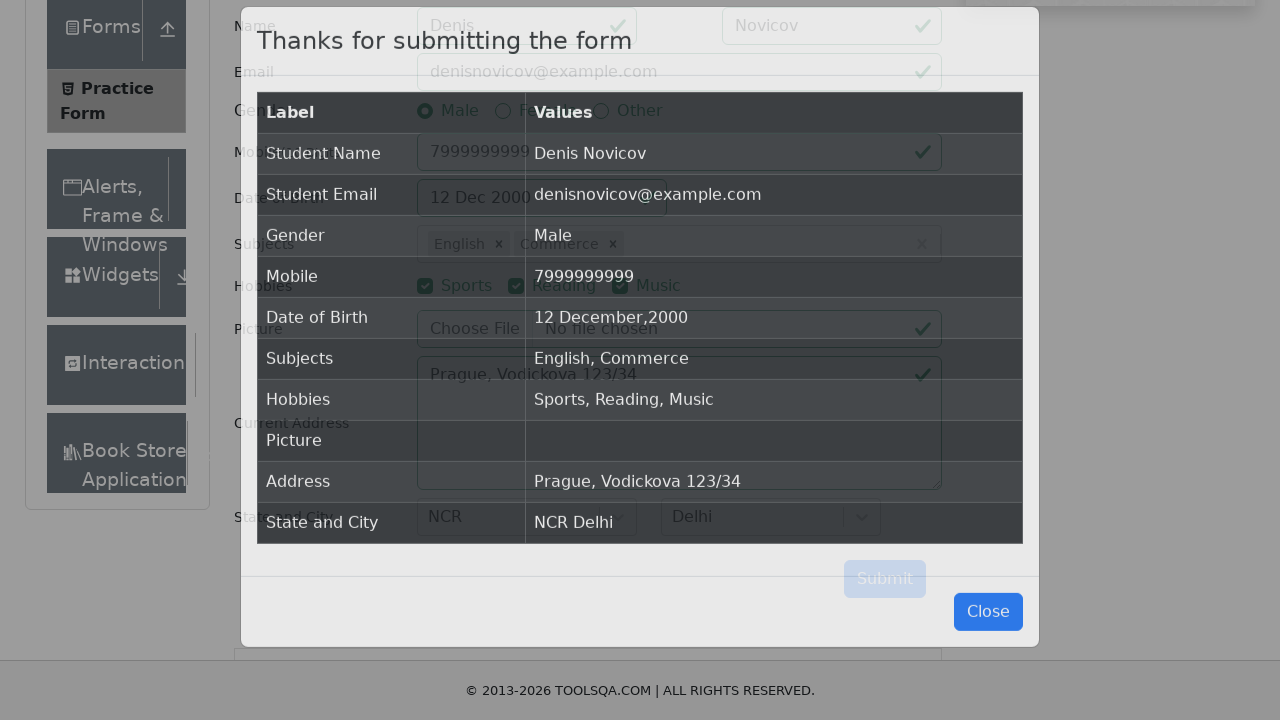

Modal confirmation appeared with success message
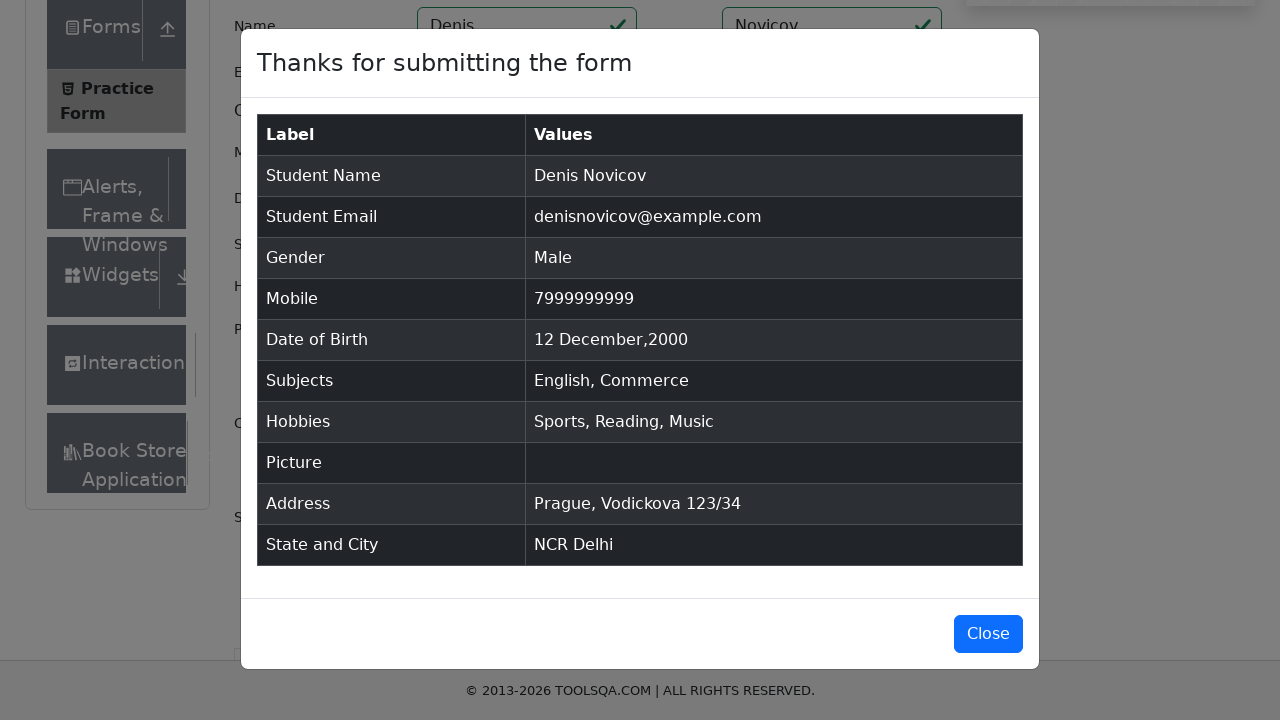

Clicked close button to dismiss the modal at (988, 634) on #closeLargeModal
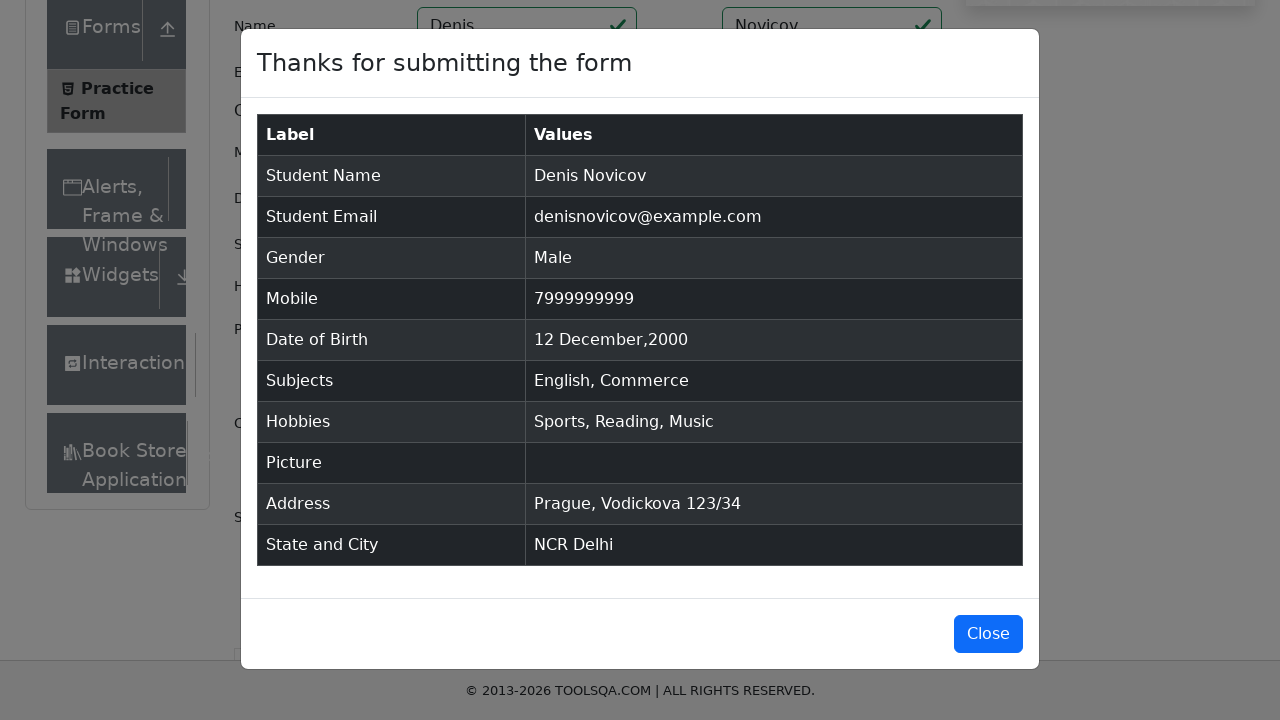

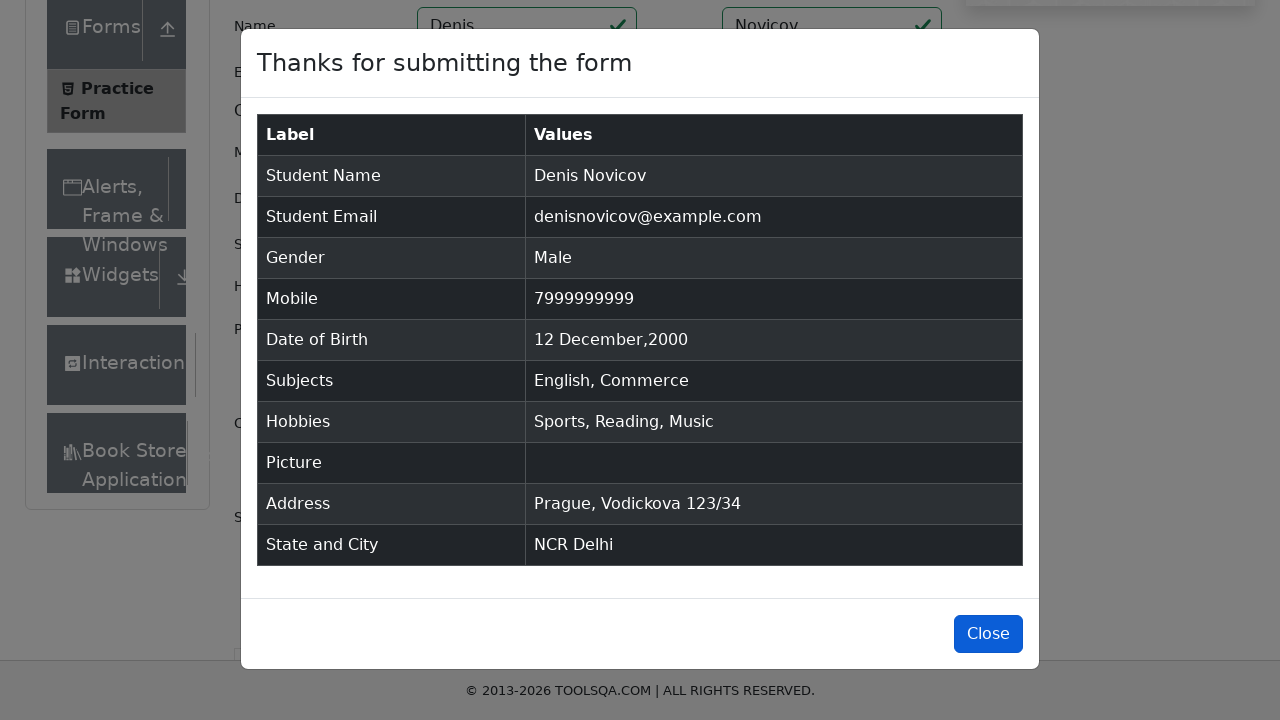